Tests auto-suggestive dropdown functionality by typing a partial country name ("ind") into an autosuggest input field and selecting "Indonesia" from the dropdown suggestions that appear.

Starting URL: https://rahulshettyacademy.com/dropdownsPractise/

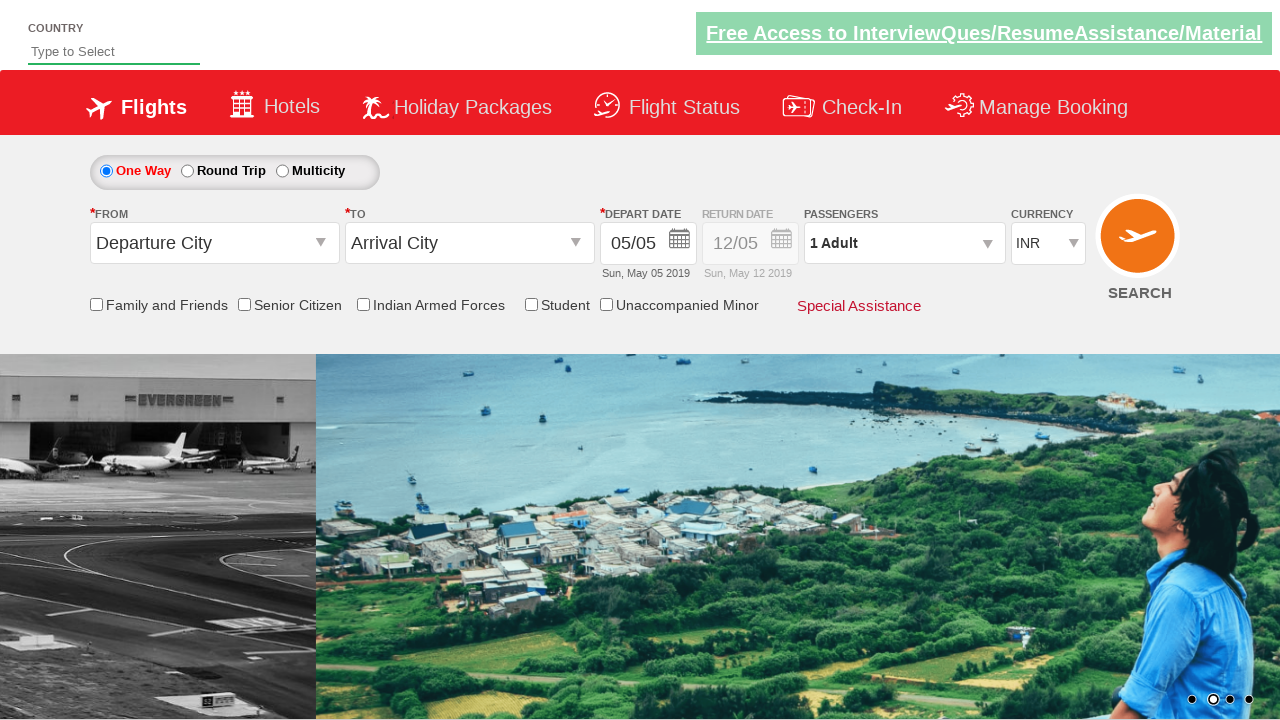

Typed 'ind' into autosuggest input field on input#autosuggest
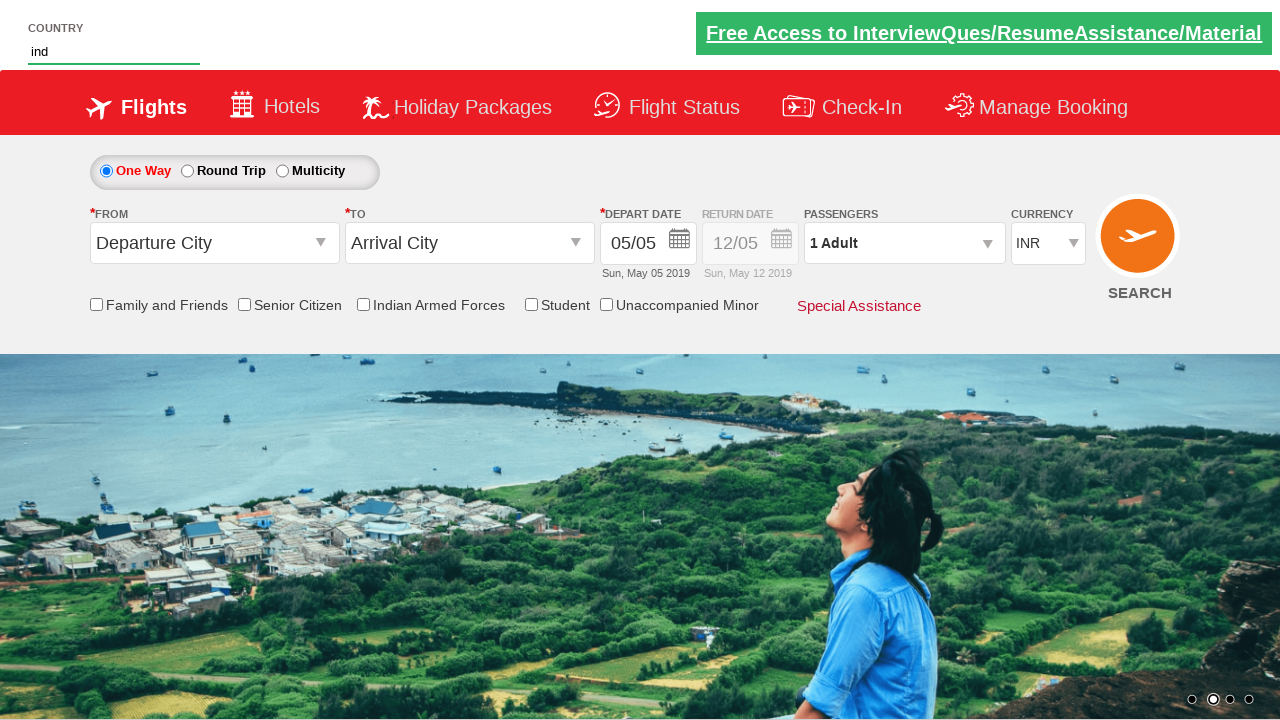

Dropdown suggestions appeared
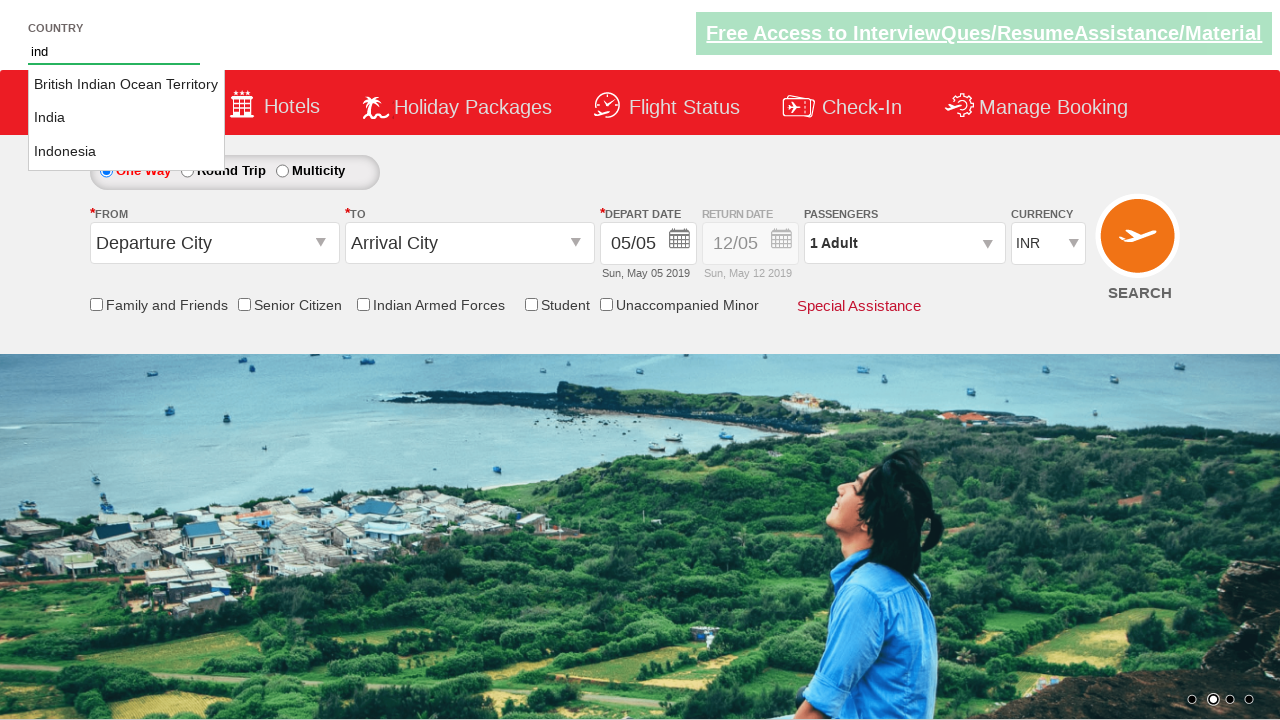

Located all dropdown suggestion options
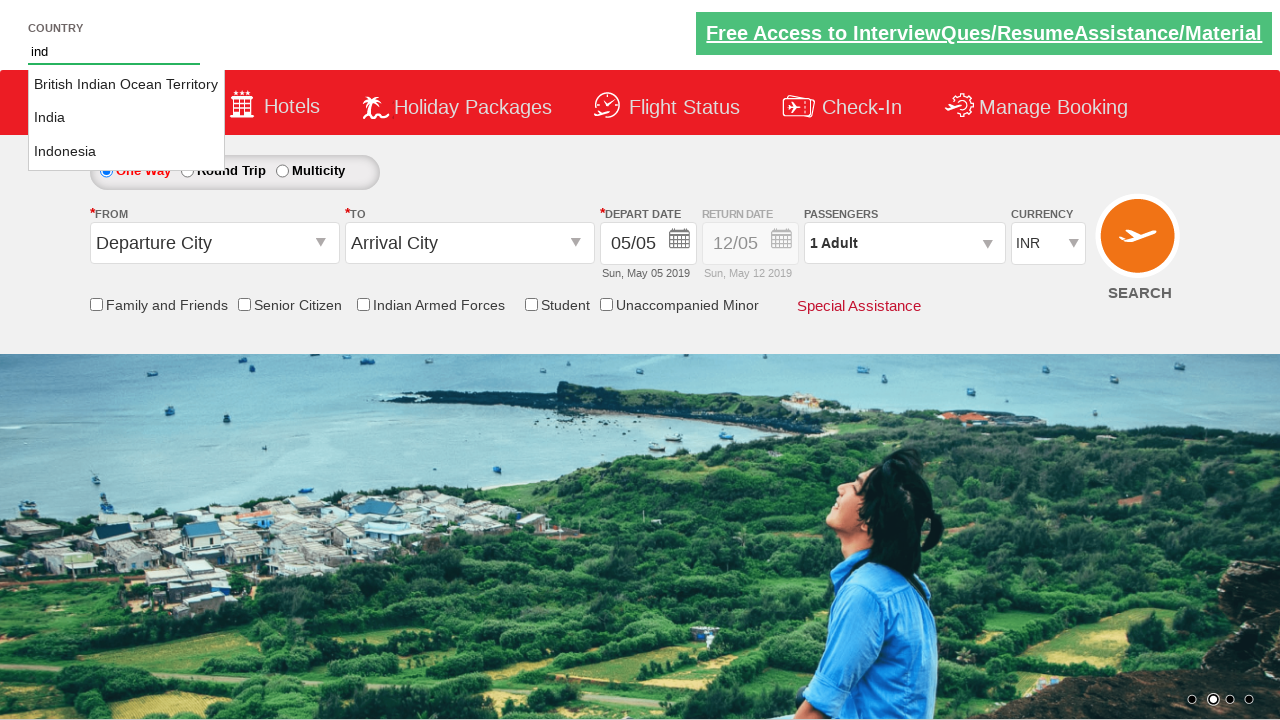

Found 3 dropdown options
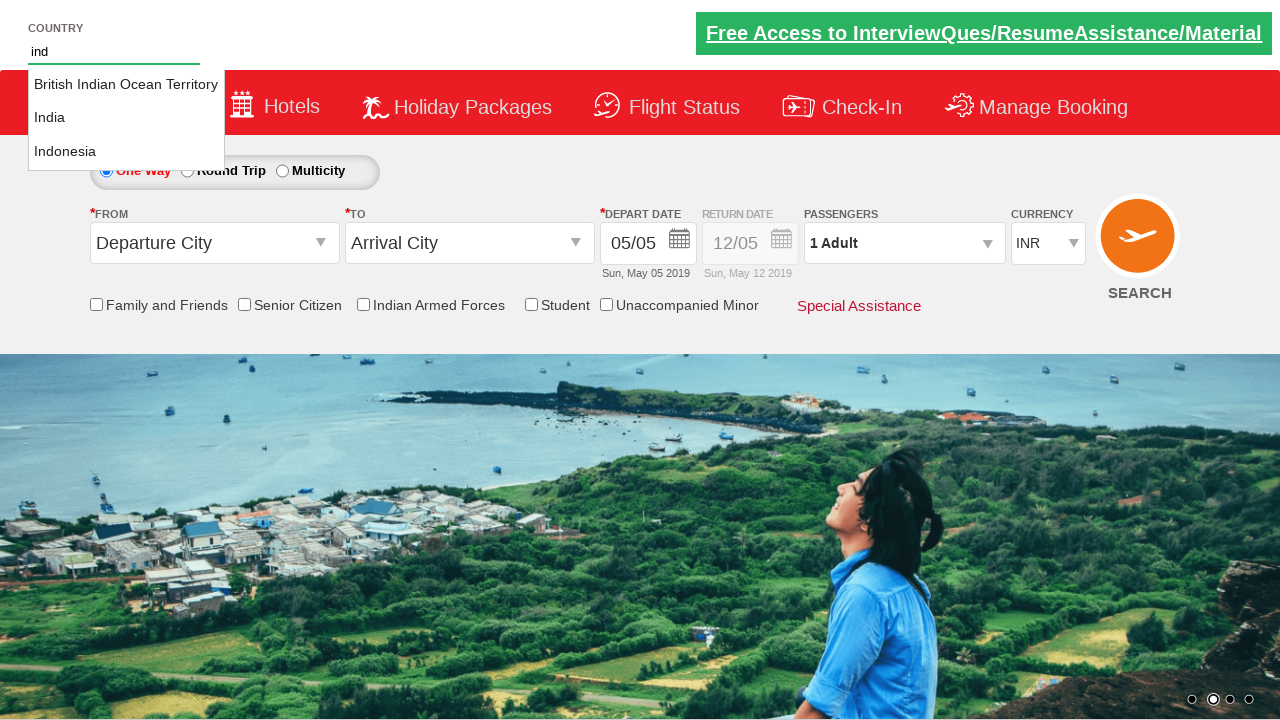

Selected 'Indonesia' from dropdown suggestions at (126, 152) on li.ui-menu-item a >> nth=2
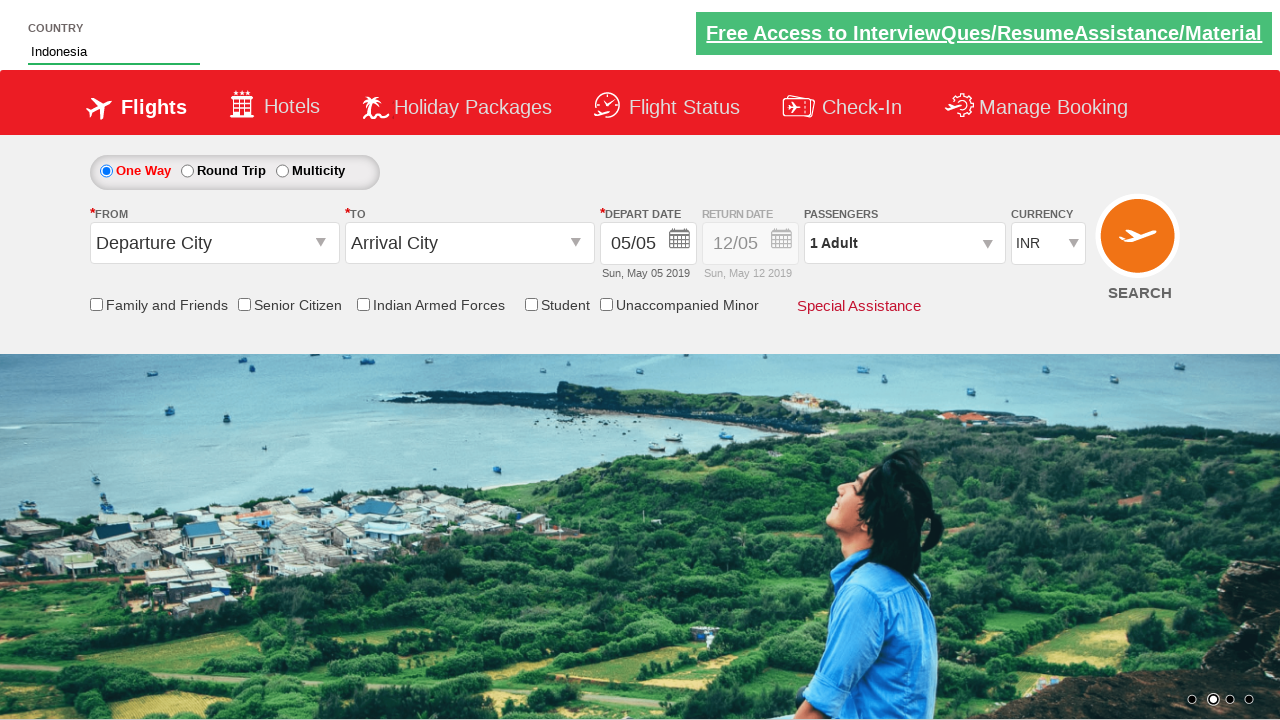

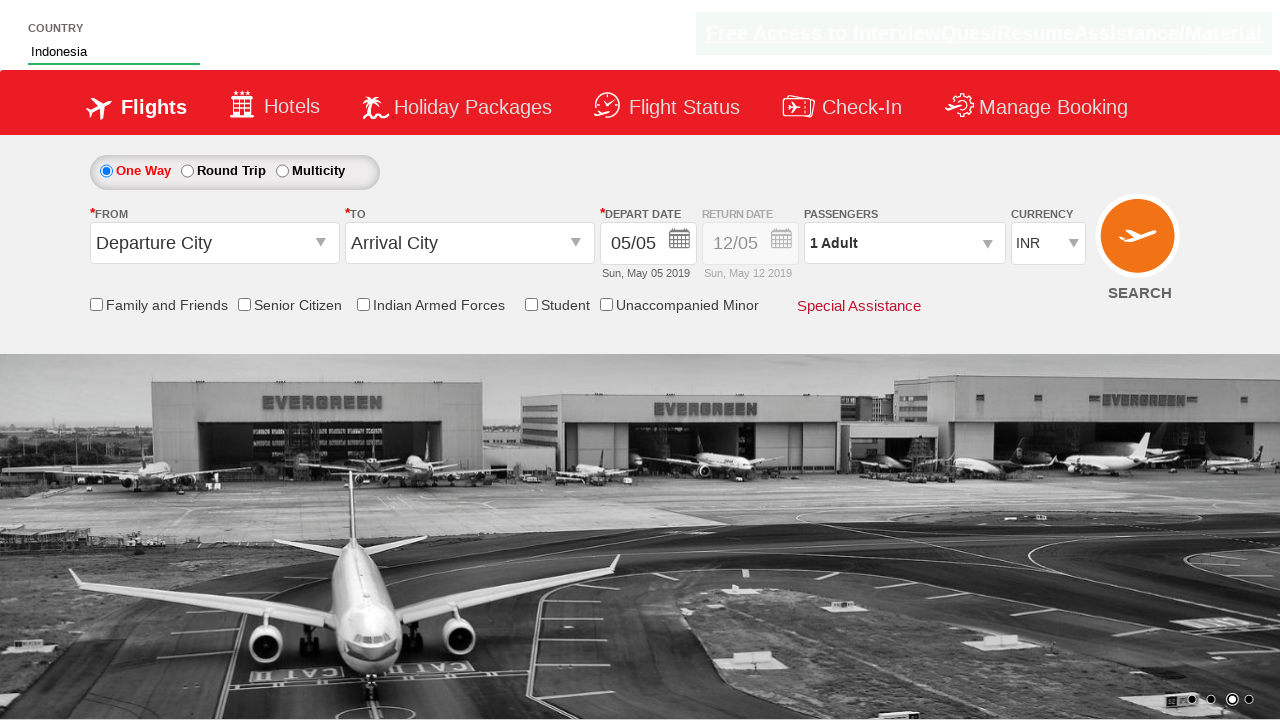